Navigates to the ATID store homepage and clicks the "Shop Now" button to access the shop section

Starting URL: https://atid.store/

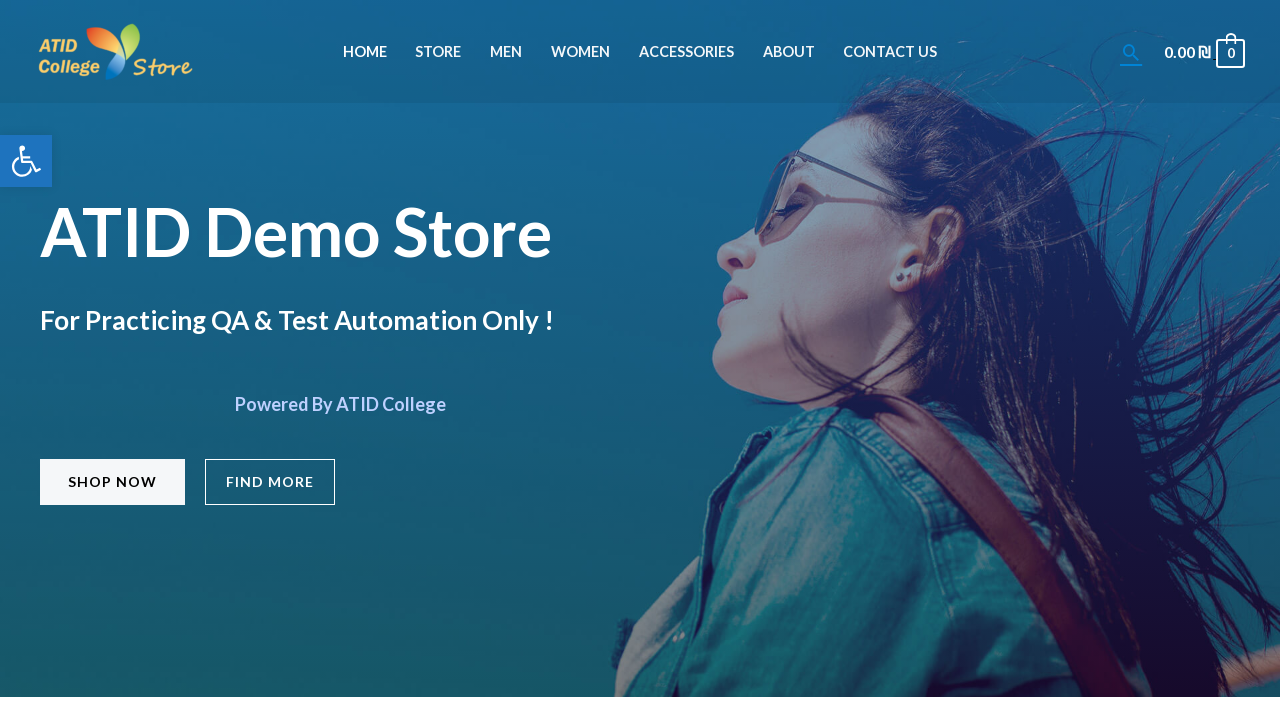

Navigated to ATID store homepage
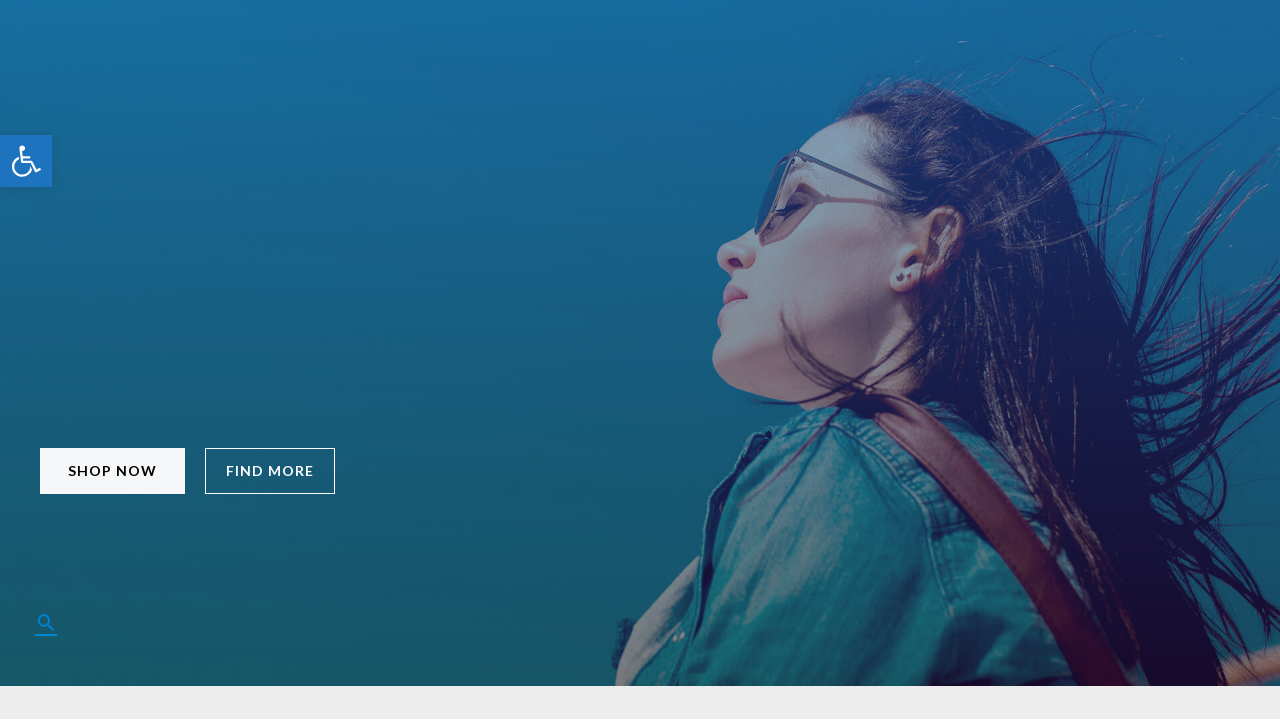

Clicked the 'Shop Now' button at (112, 471) on (//span[@class='elementor-button-text'][normalize-space()='Shop Now'])[1]
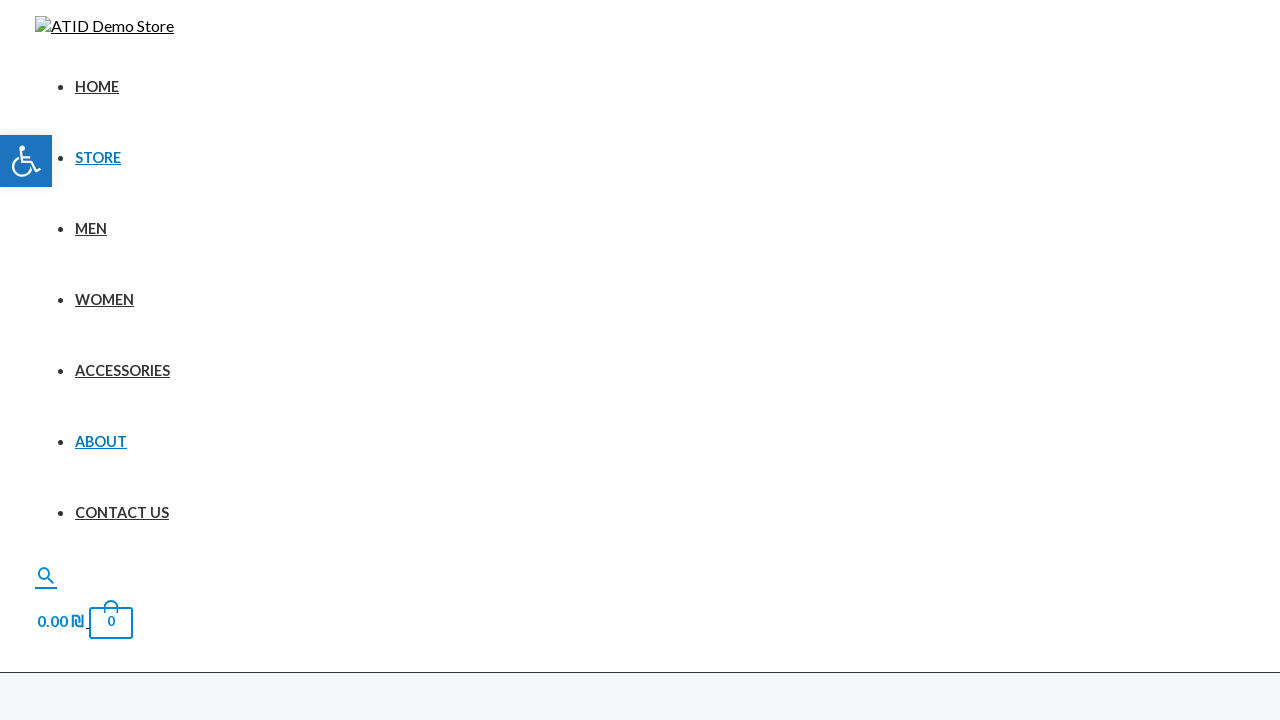

Waited for page to load and network to become idle
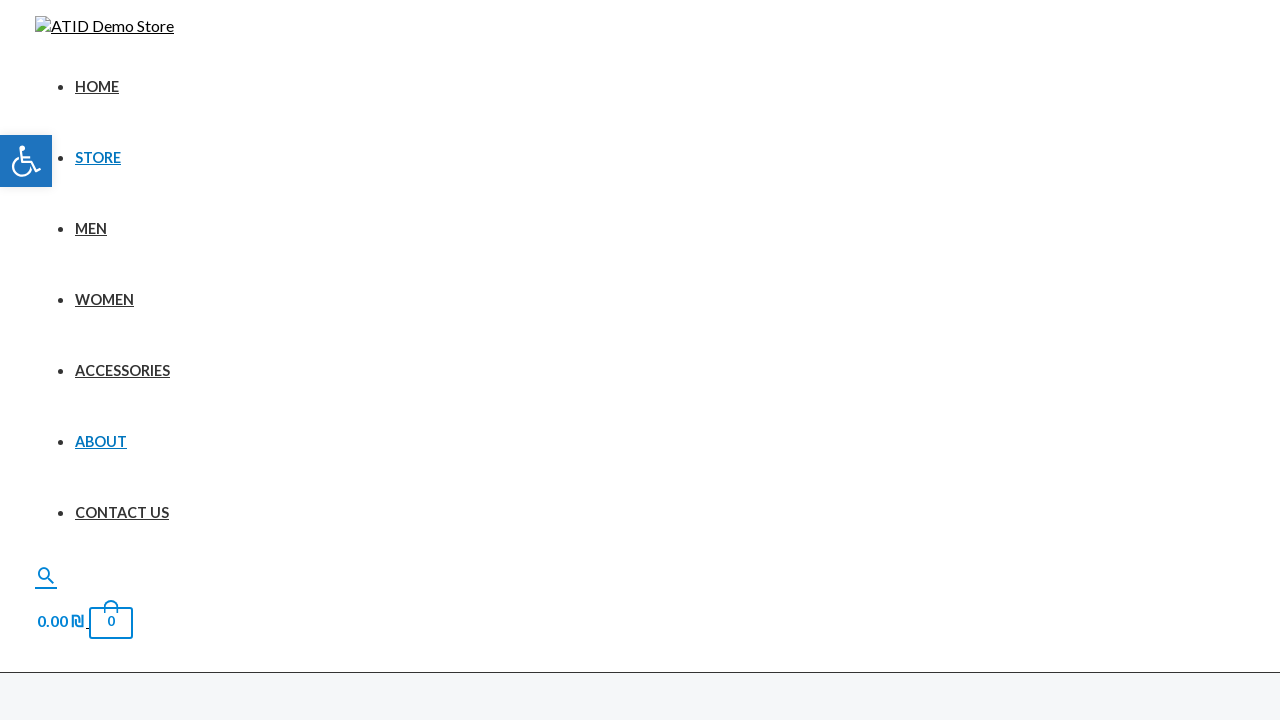

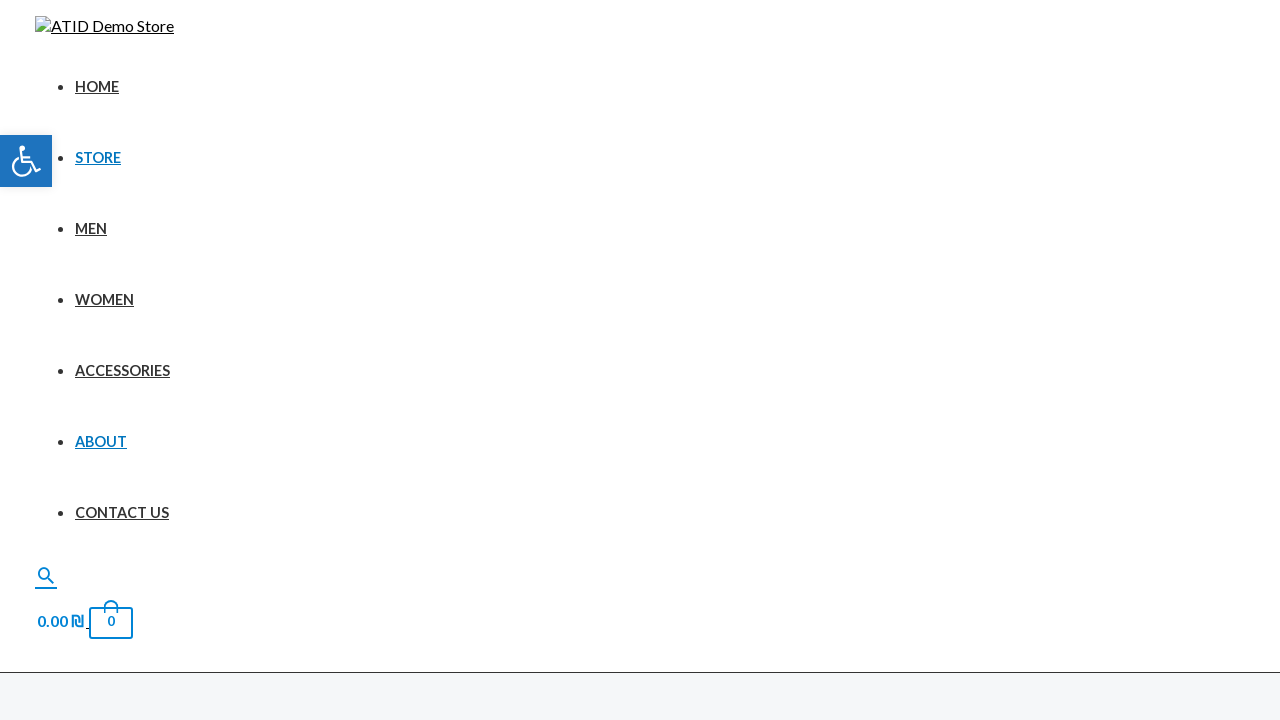